Tests clearing the complete state of all items by checking then unchecking the toggle all

Starting URL: https://demo.playwright.dev/todomvc

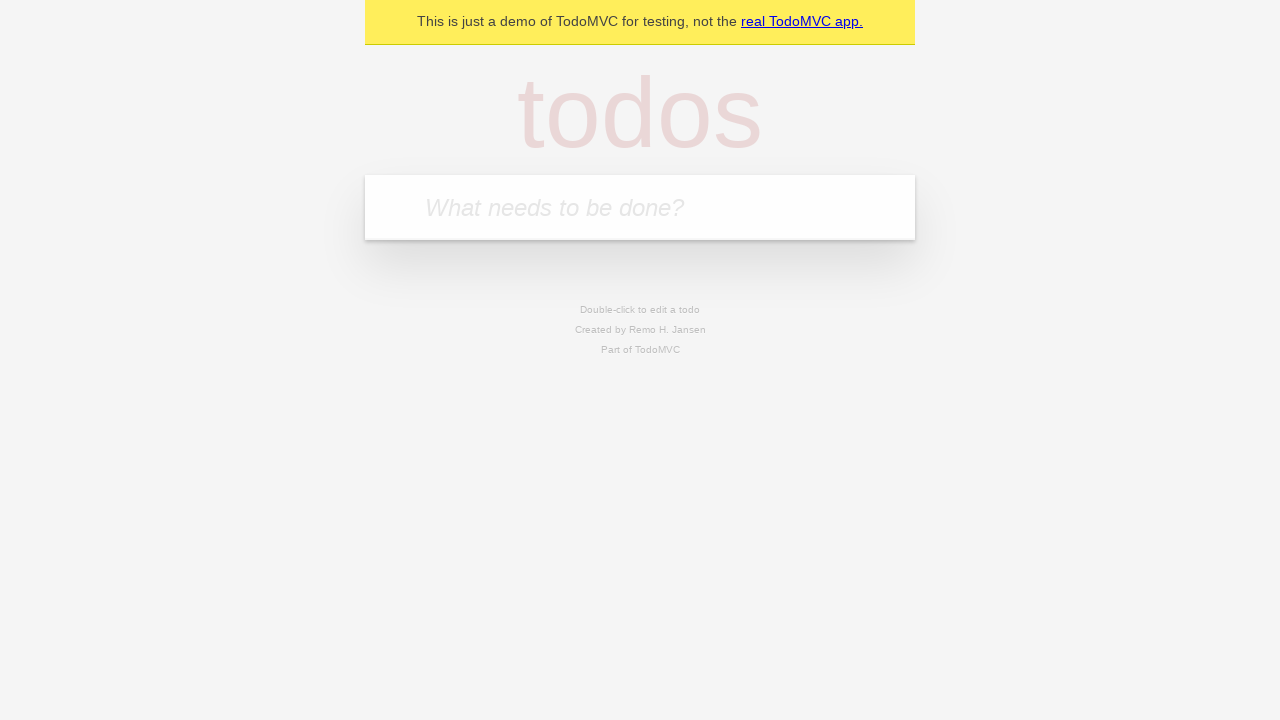

Filled todo input with 'buy some cheese' on internal:attr=[placeholder="What needs to be done?"i]
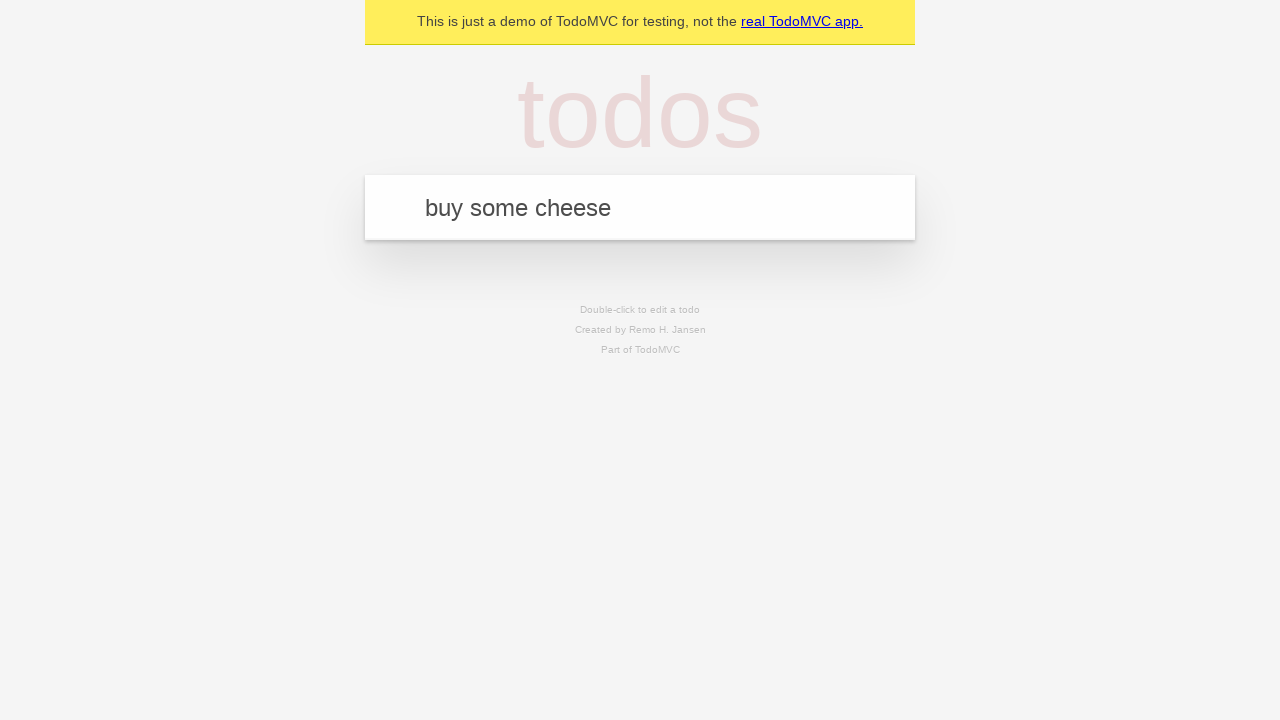

Pressed Enter to create first todo item on internal:attr=[placeholder="What needs to be done?"i]
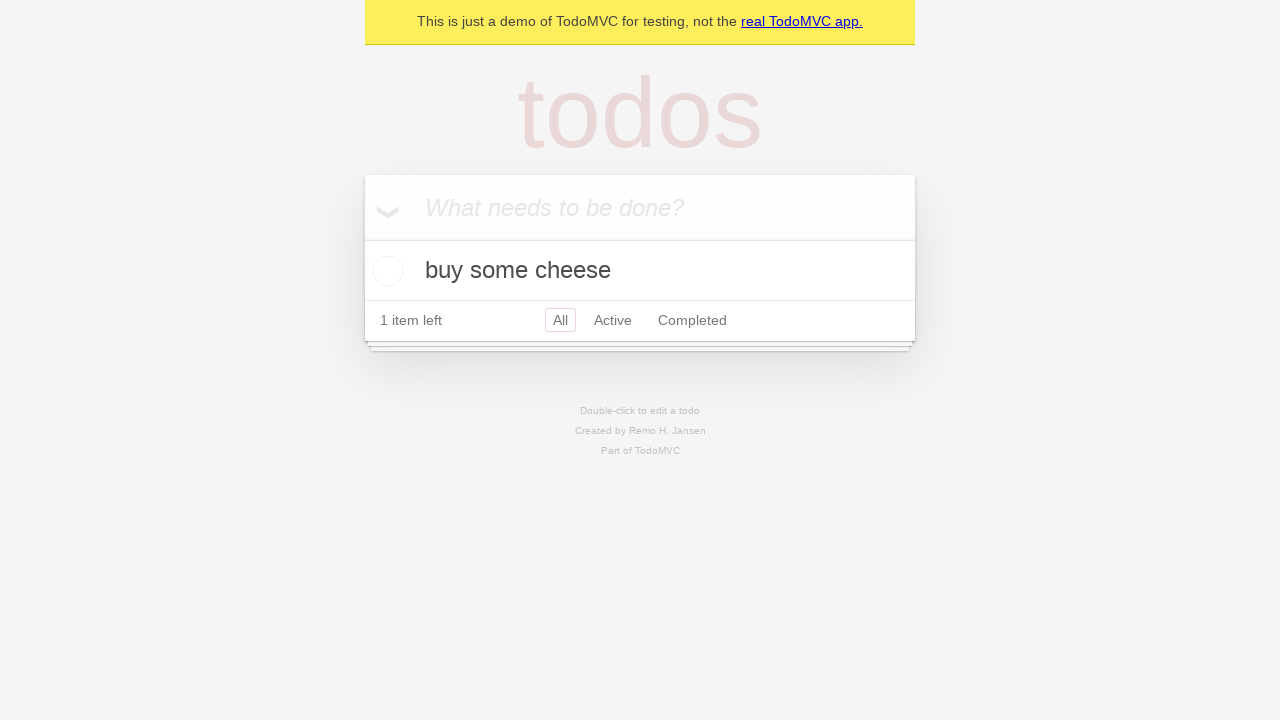

Filled todo input with 'feed the cat' on internal:attr=[placeholder="What needs to be done?"i]
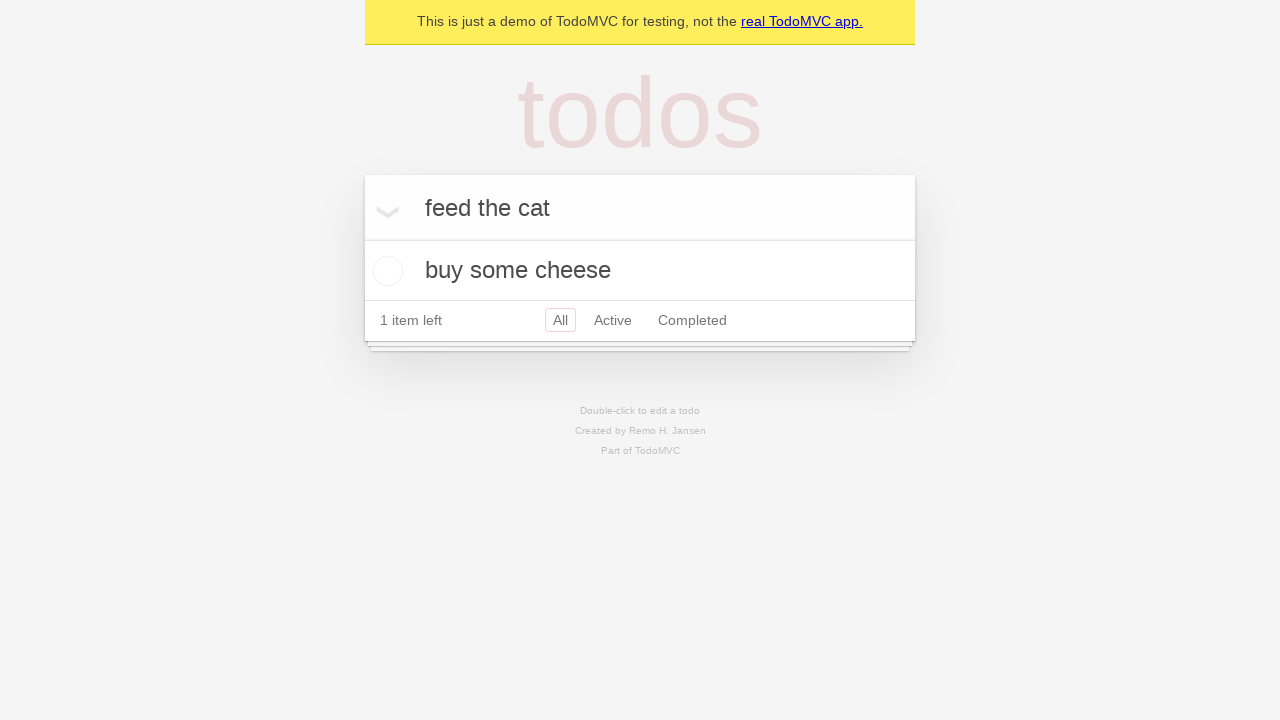

Pressed Enter to create second todo item on internal:attr=[placeholder="What needs to be done?"i]
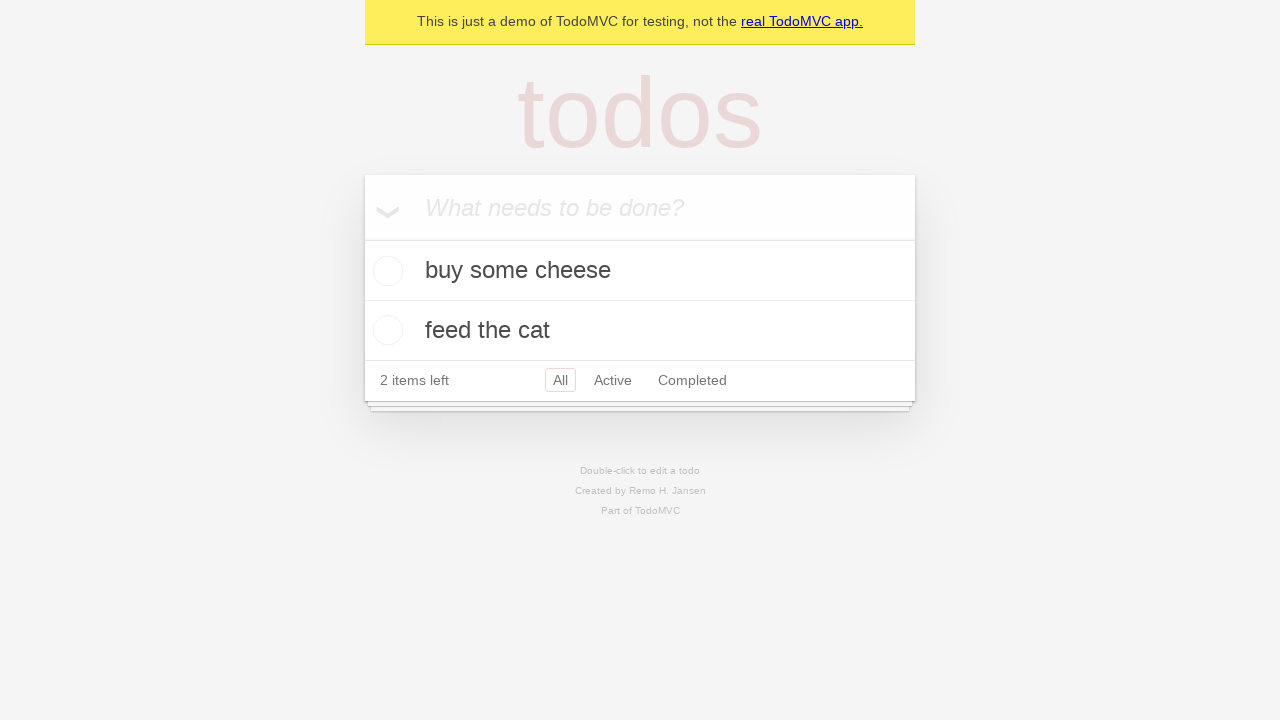

Filled todo input with 'book a doctors appointment' on internal:attr=[placeholder="What needs to be done?"i]
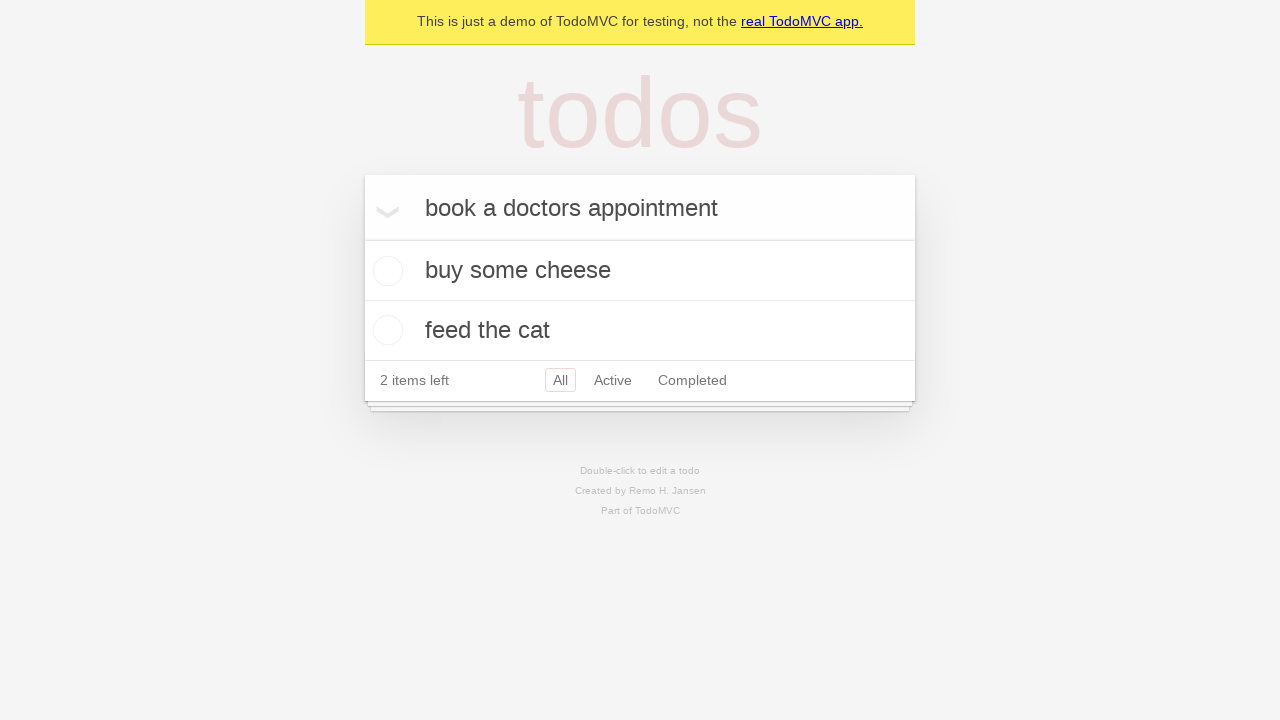

Pressed Enter to create third todo item on internal:attr=[placeholder="What needs to be done?"i]
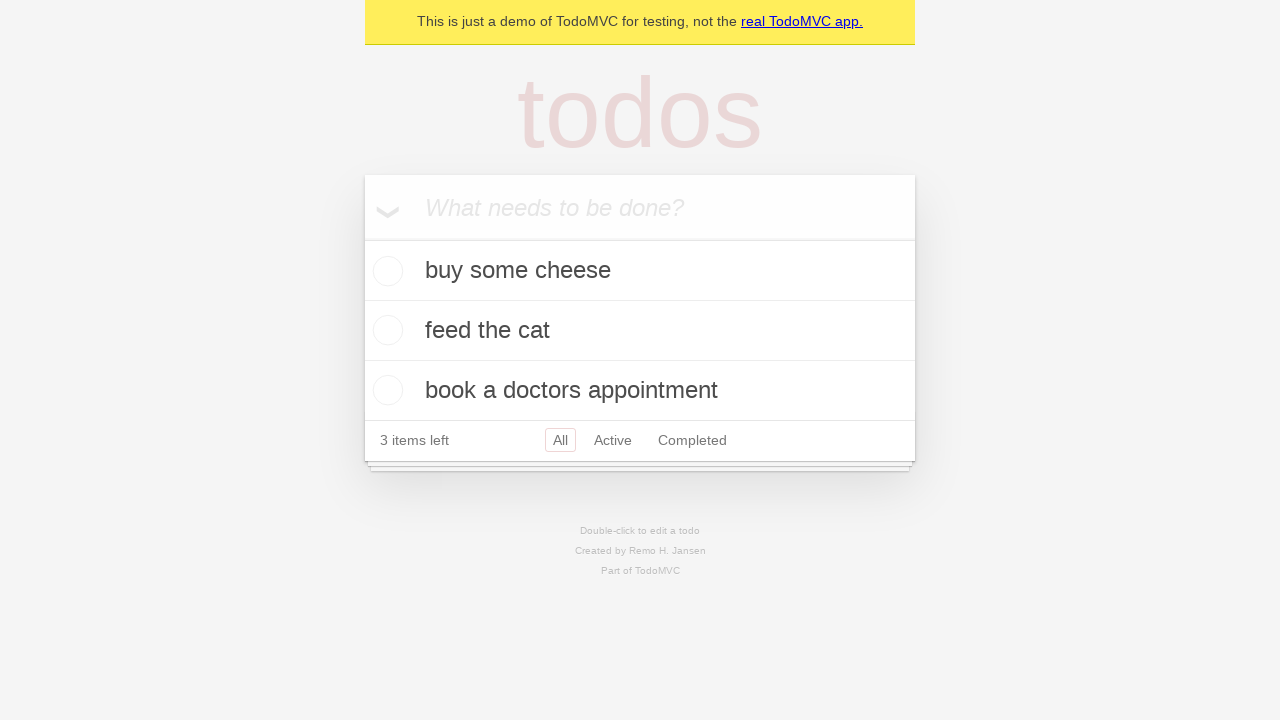

Checked 'Mark all as complete' toggle to complete all items at (362, 238) on internal:label="Mark all as complete"i
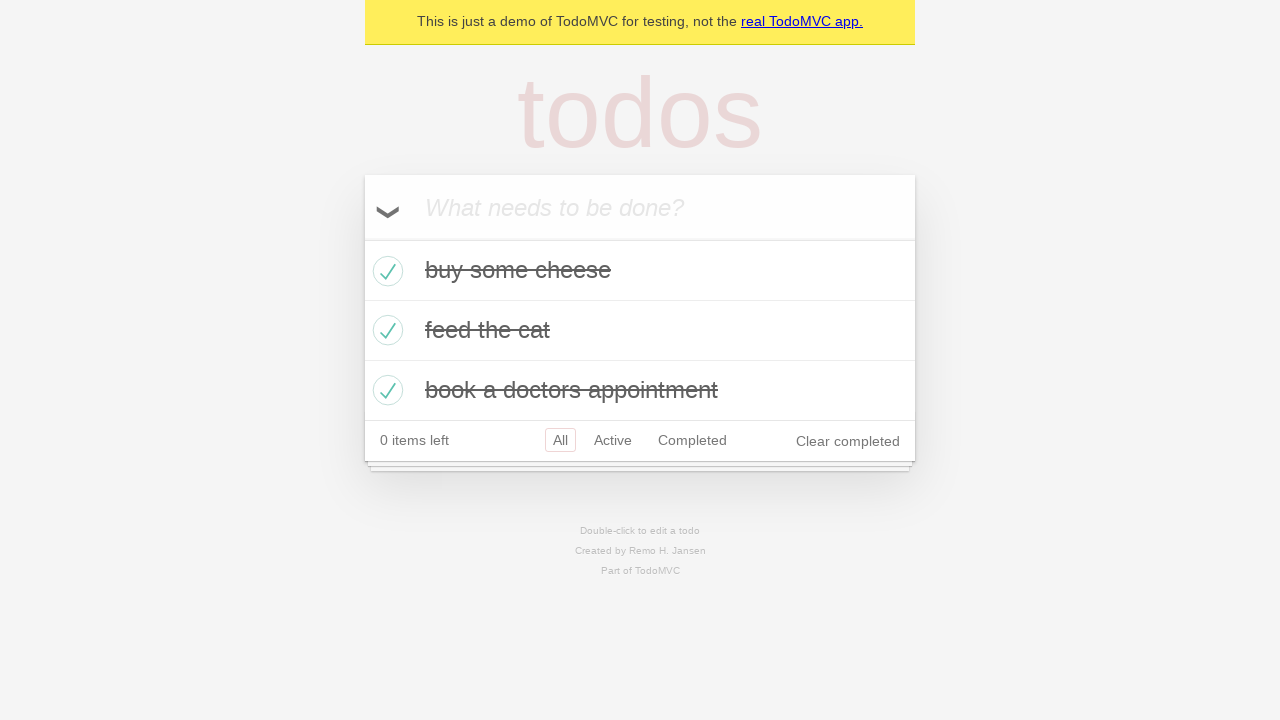

Unchecked 'Mark all as complete' toggle to clear complete state of all items at (362, 238) on internal:label="Mark all as complete"i
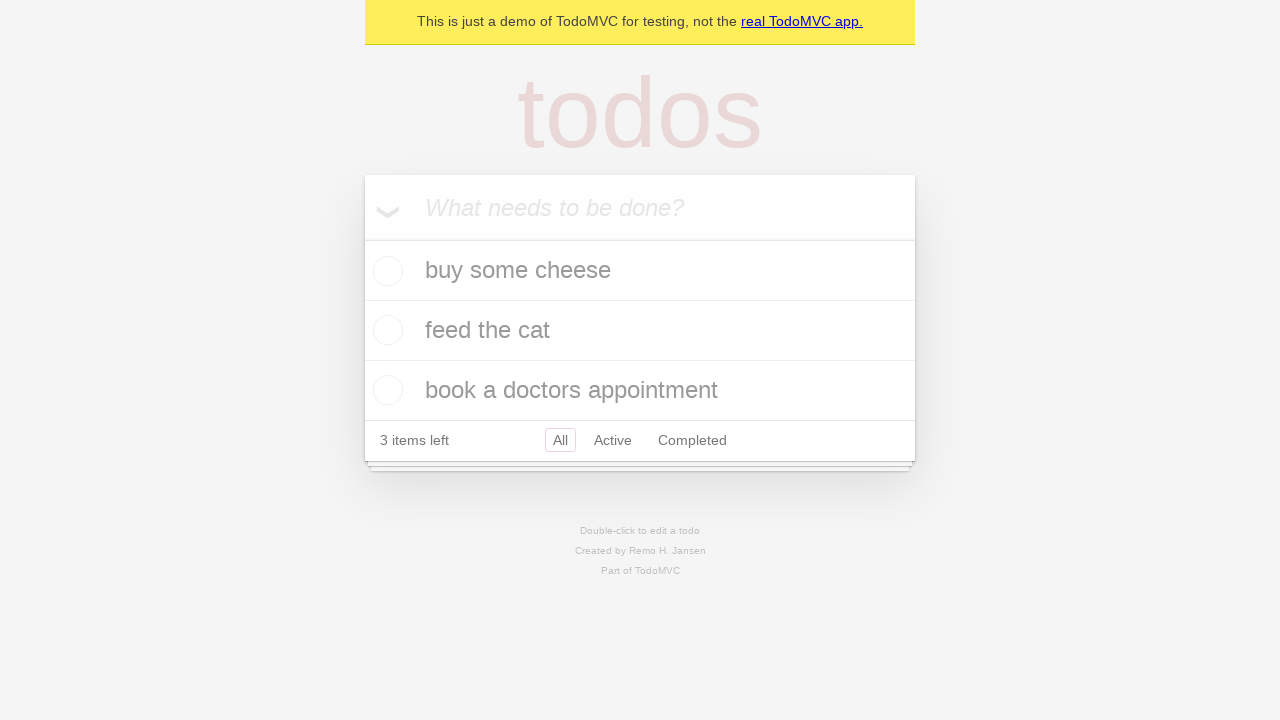

Verified todo items are present after clearing complete state
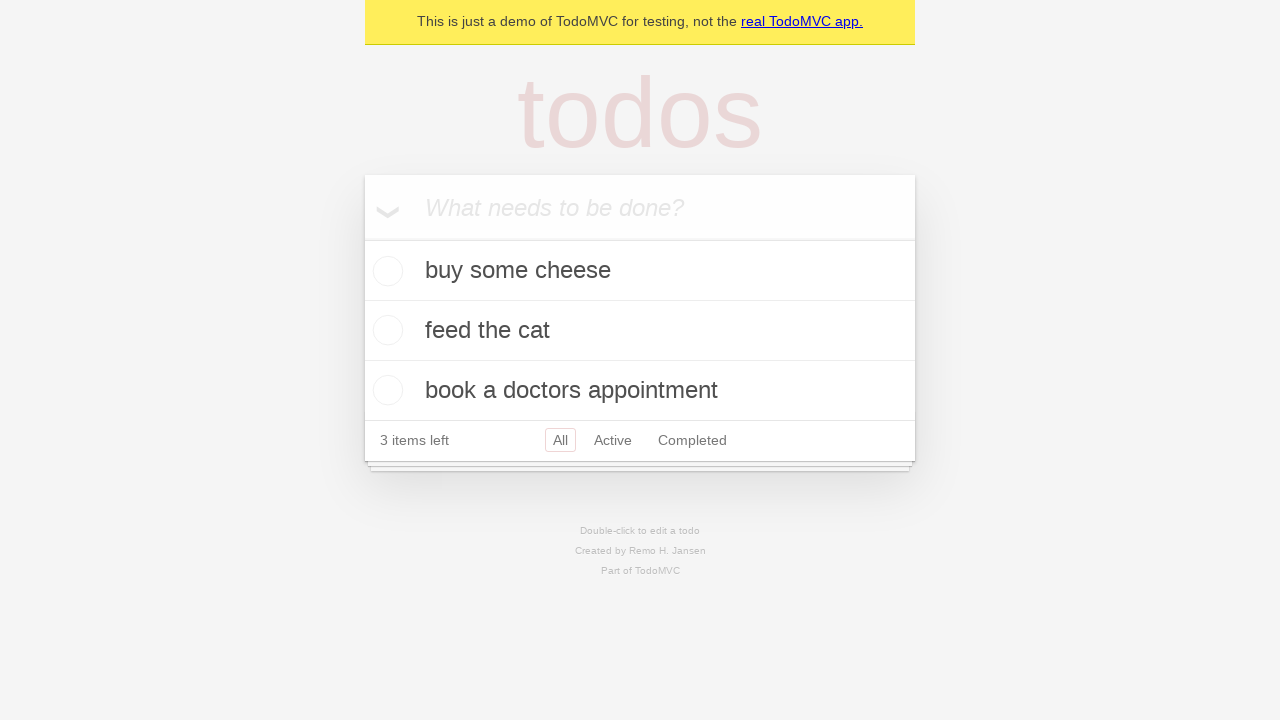

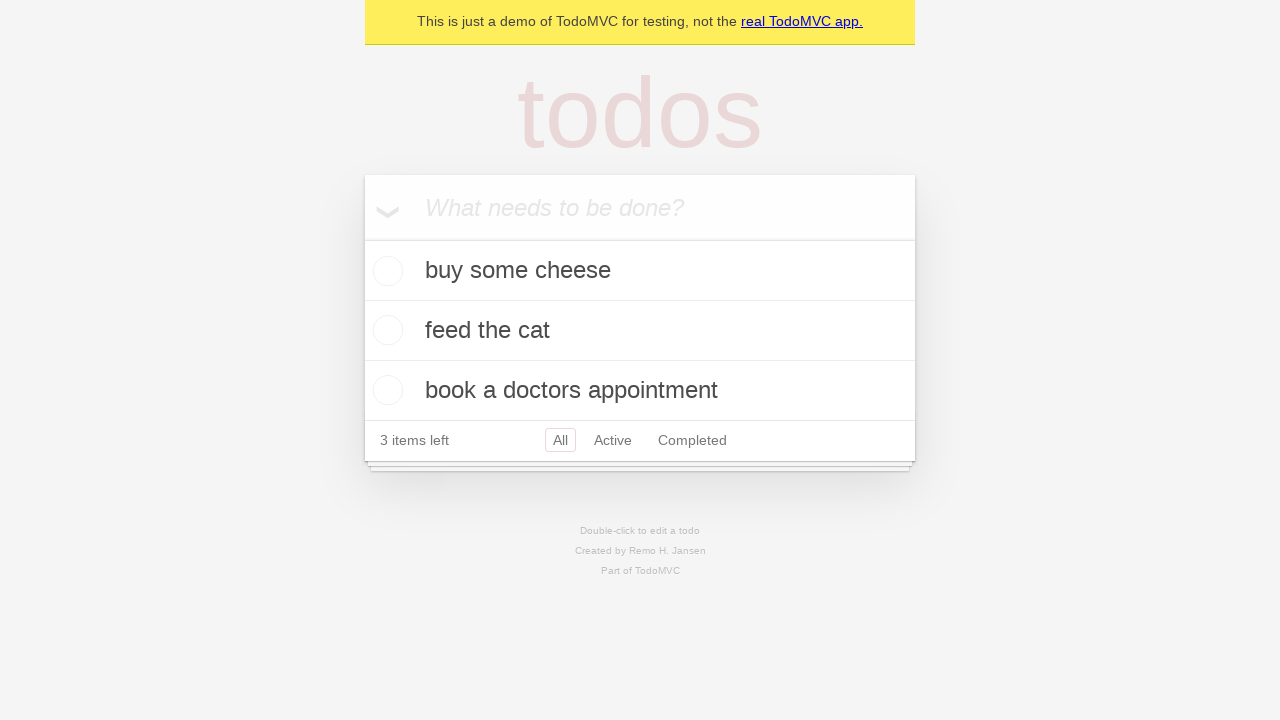